Navigates to DemoQA website, scrolls down, and clicks on the Elements section

Starting URL: https://demoqa.com/

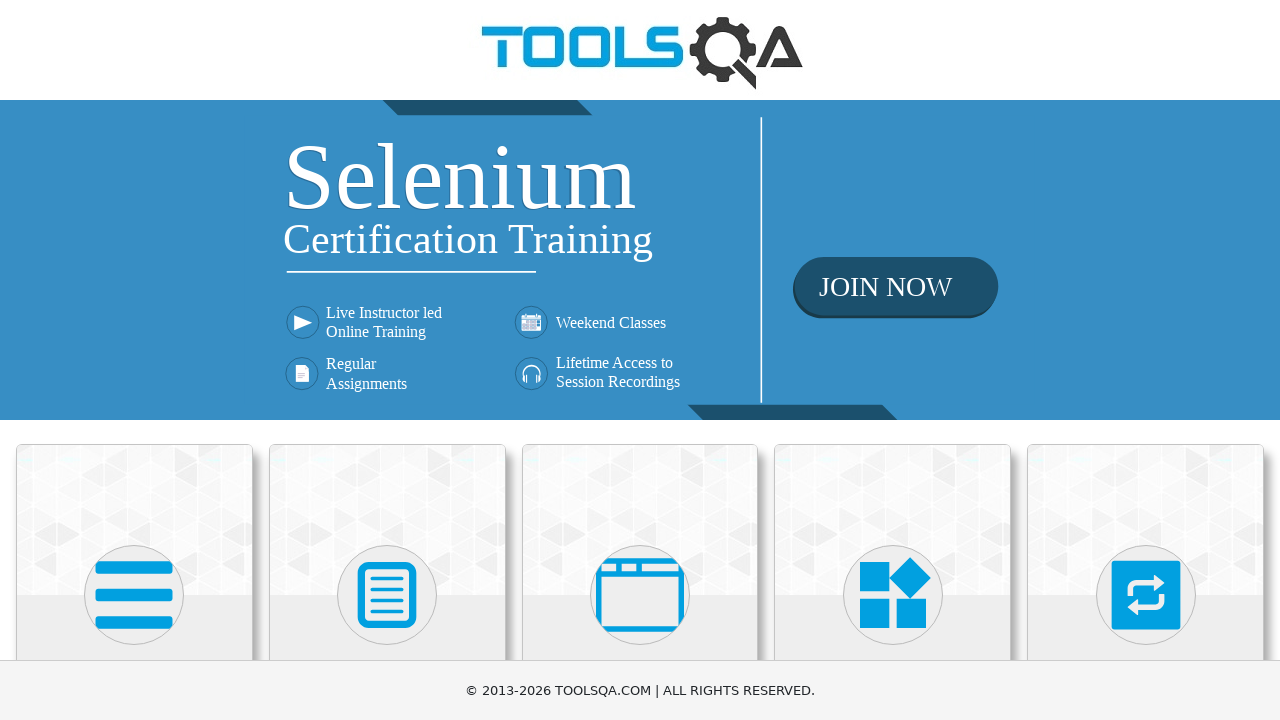

Navigated to DemoQA website
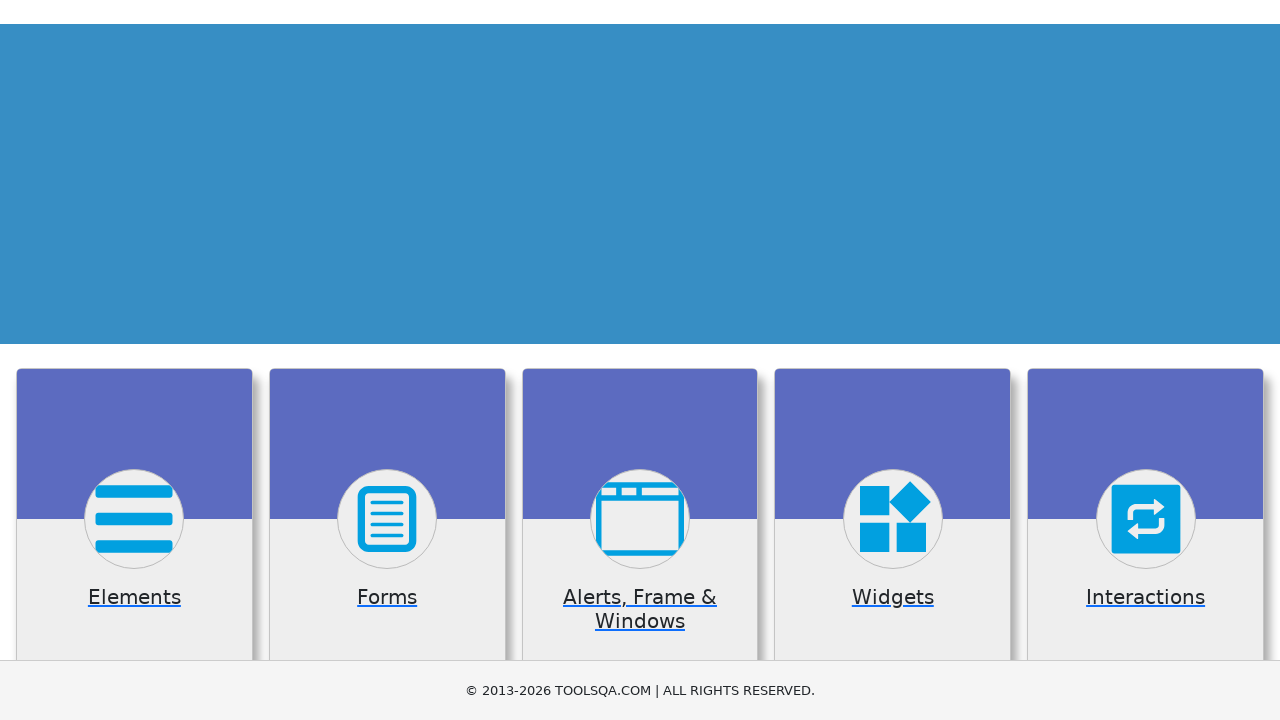

Scrolled down the page to reveal Elements section
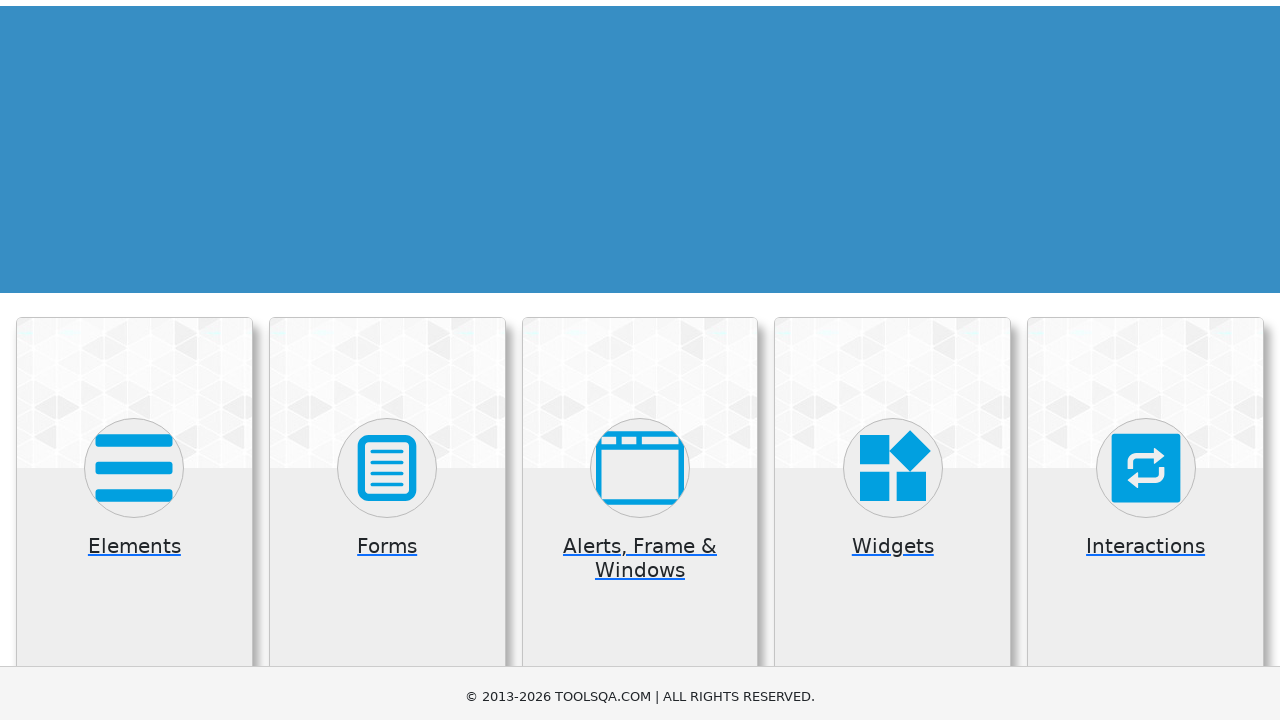

Clicked on Elements section at (134, 185) on xpath=//h5[normalize-space()='Elements']
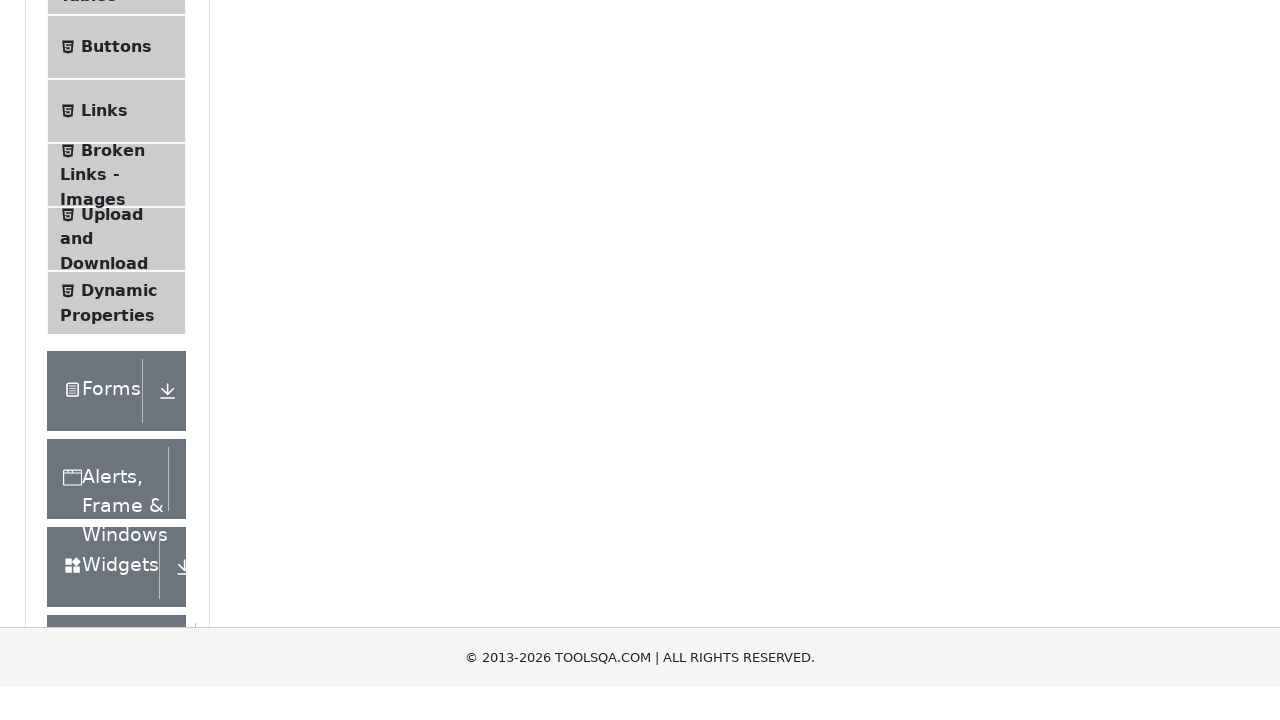

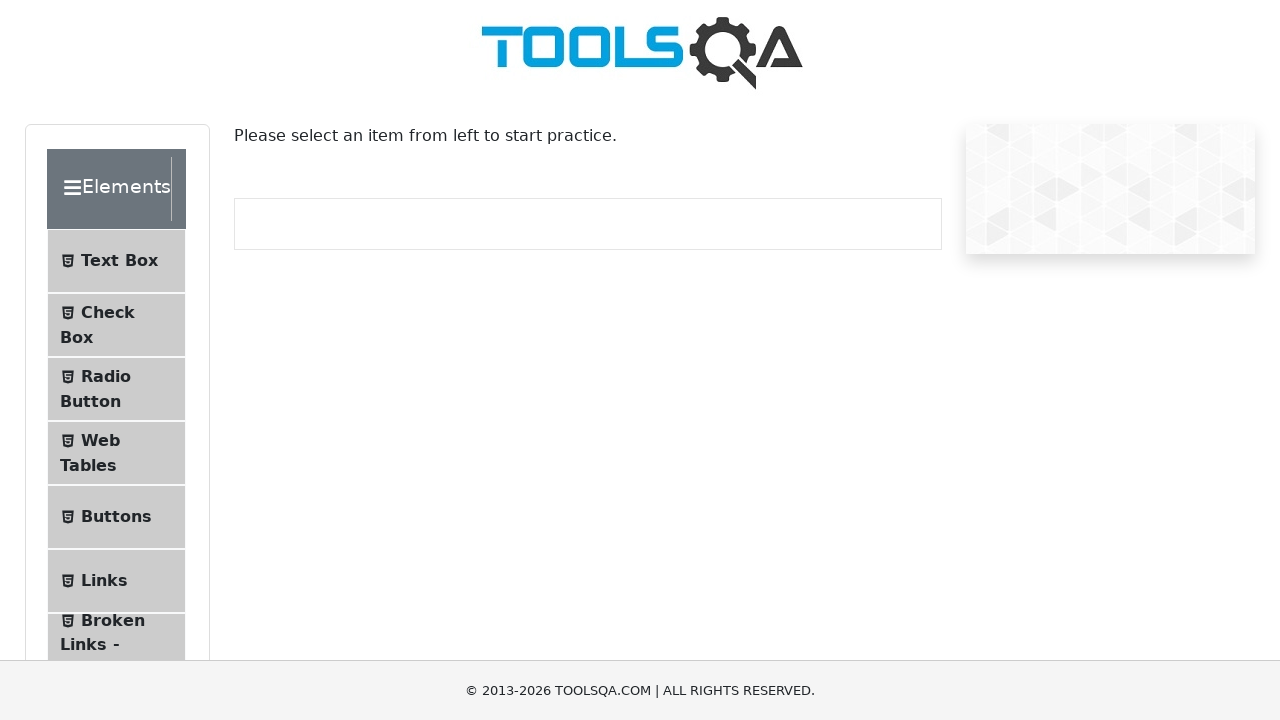